Tests the Tiger Center landing page by locating the Class Search button, verifying its text content, and clicking it.

Starting URL: https://tigercenter.rit.edu/tigerCenterApp/landing

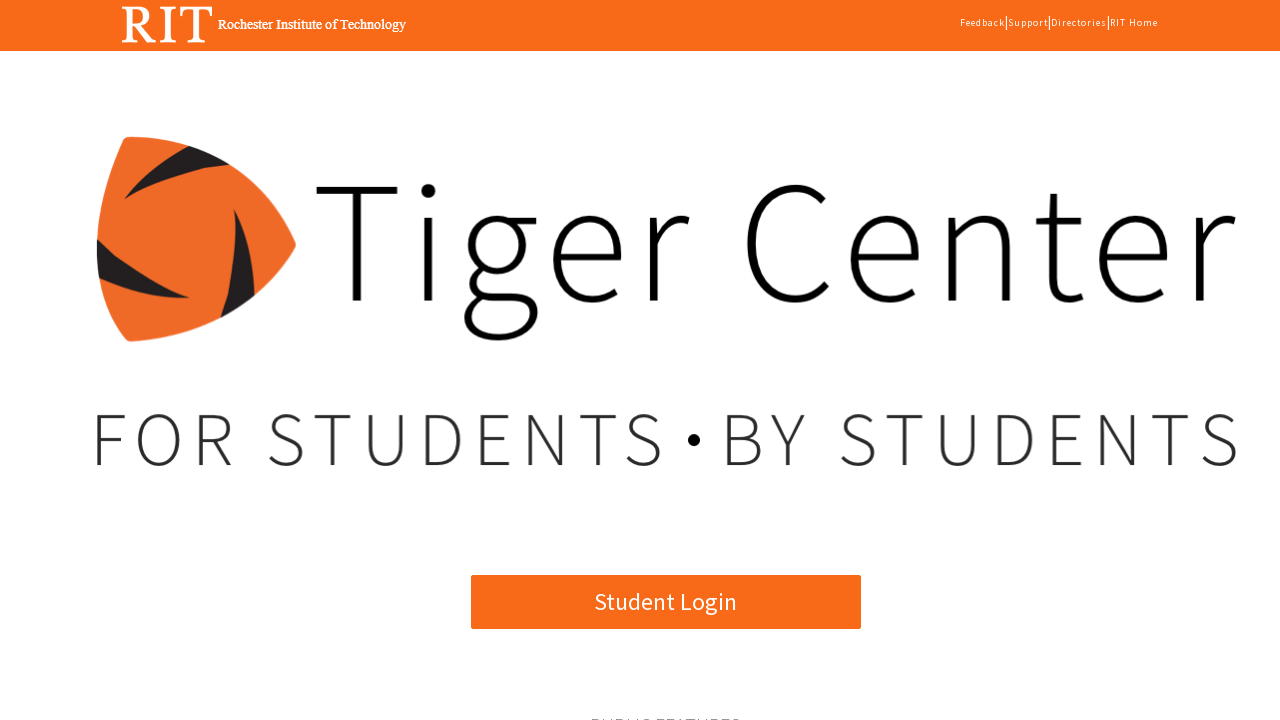

Located the Class Search button on Tiger Center landing page
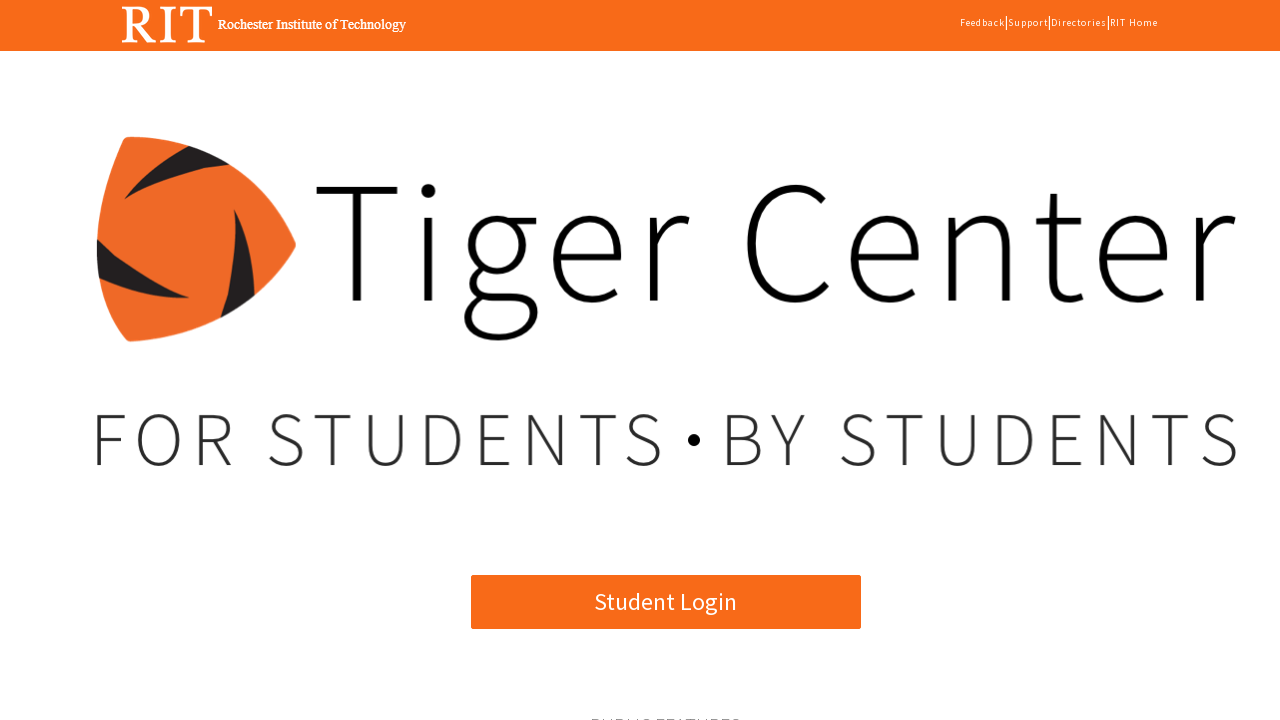

Verified Class Search button text content
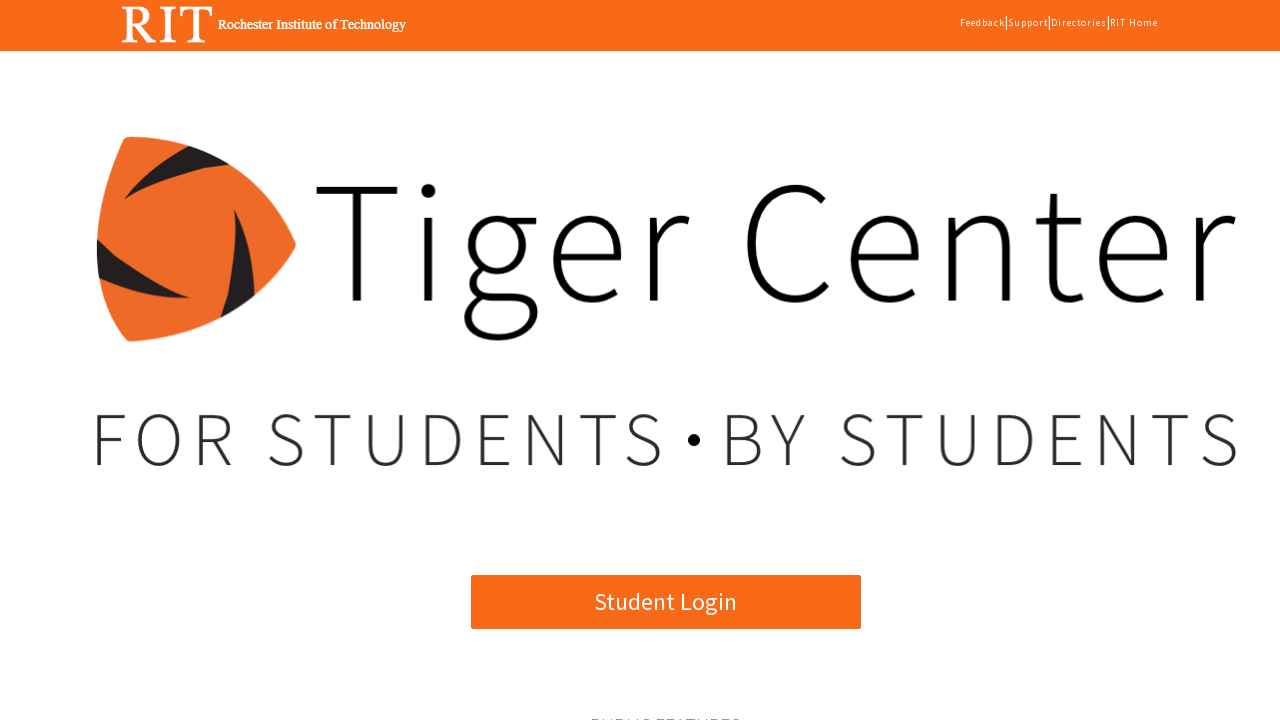

Clicked the Class Search button at (373, 360) on xpath=//*[@id='angularApp']/app-root/div[2]/mat-sidenav-container[2]/mat-sidenav
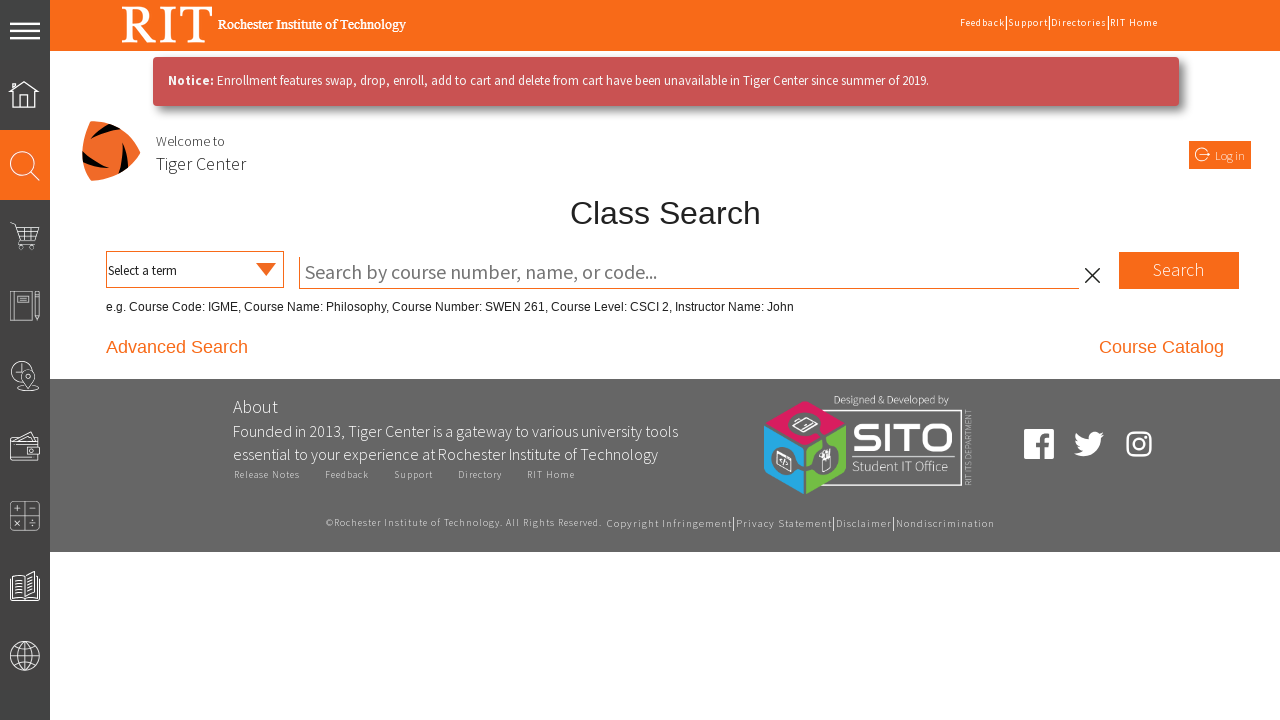

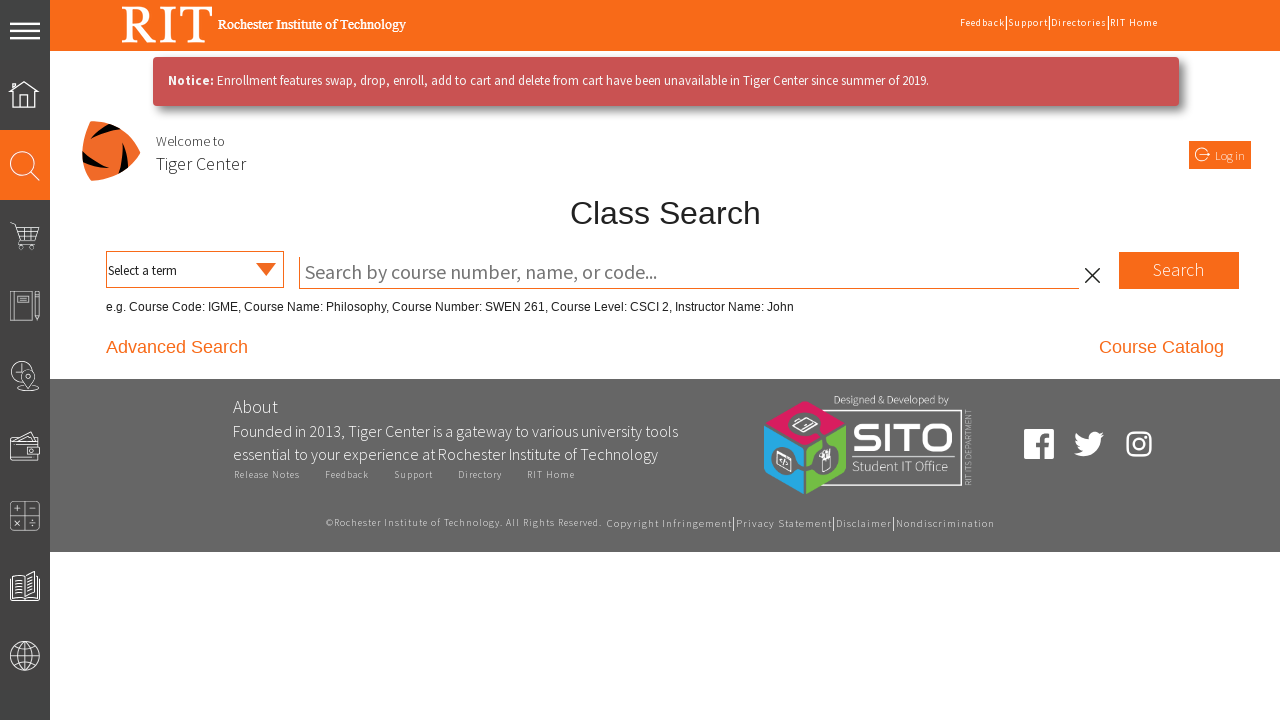